Tests radio button selection by clicking on different radio button options on the W3Schools custom checkbox demo page

Starting URL: https://www.w3schools.com/howto/howto_css_custom_checkbox.asp

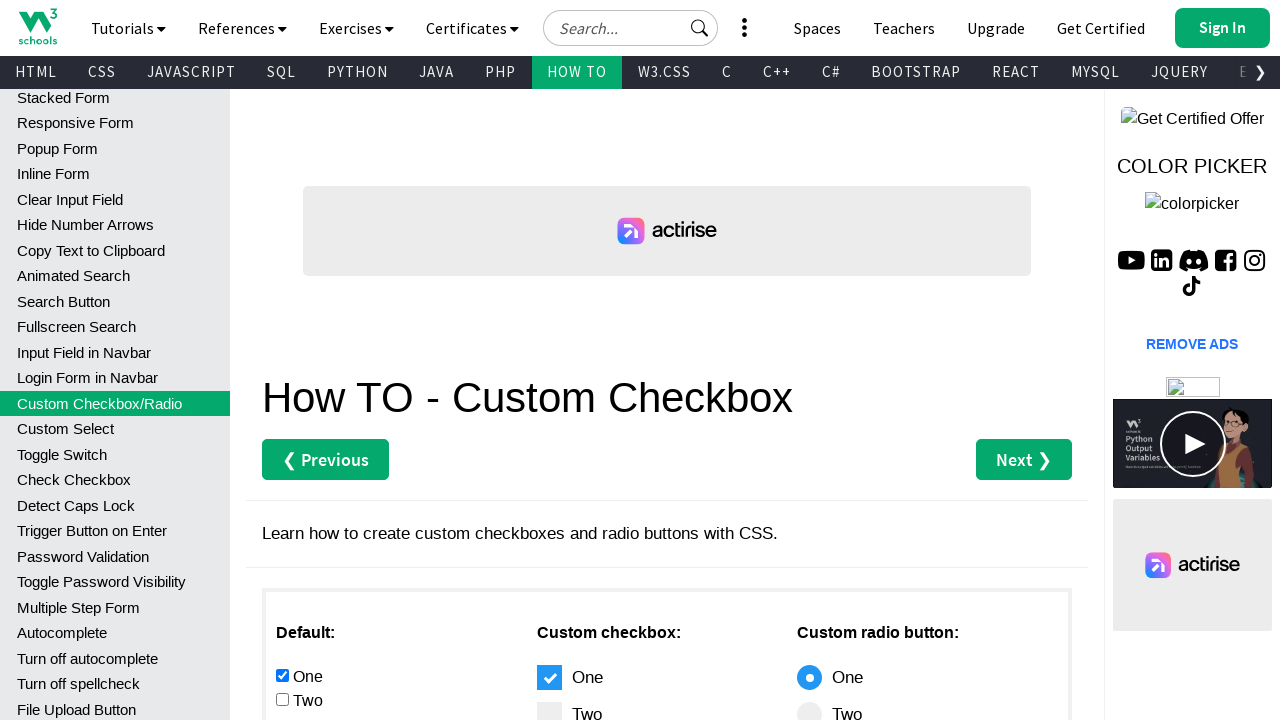

Clicked on the fourth radio button option at (282, 360) on xpath=//*[@id='main']/div[3]/div[1]/input[4]
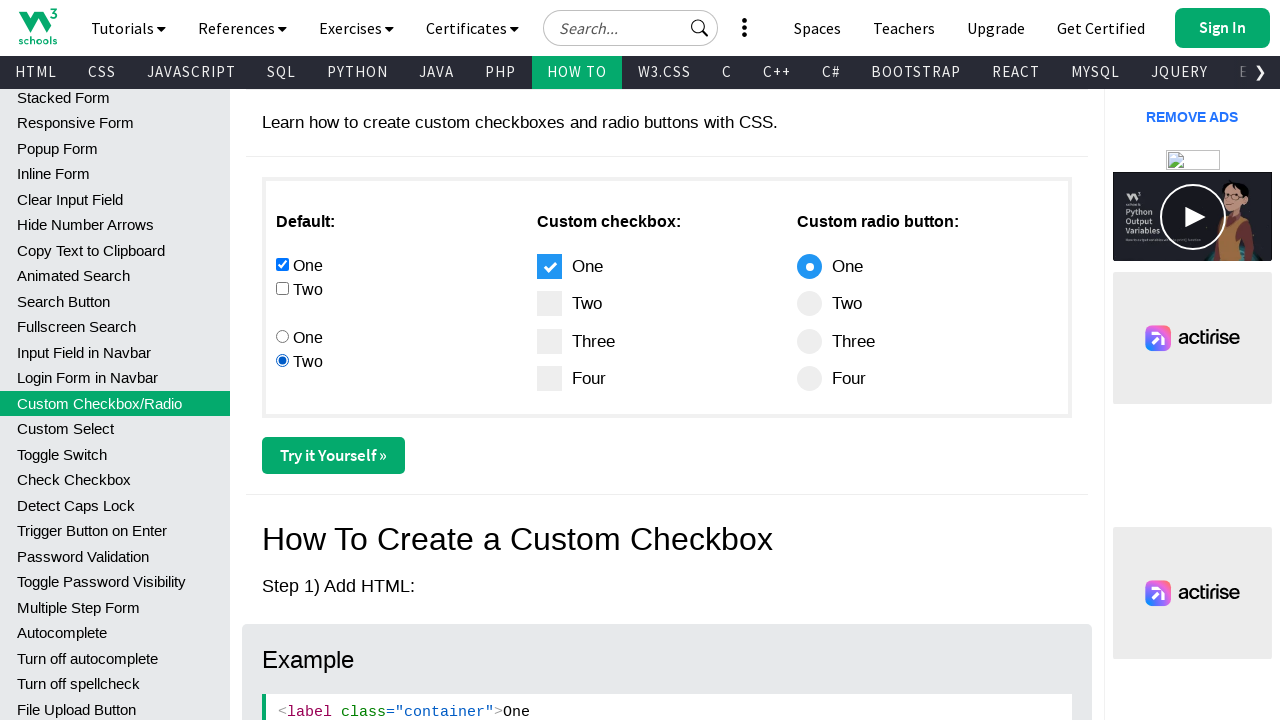

Waited 3 seconds for the action to complete
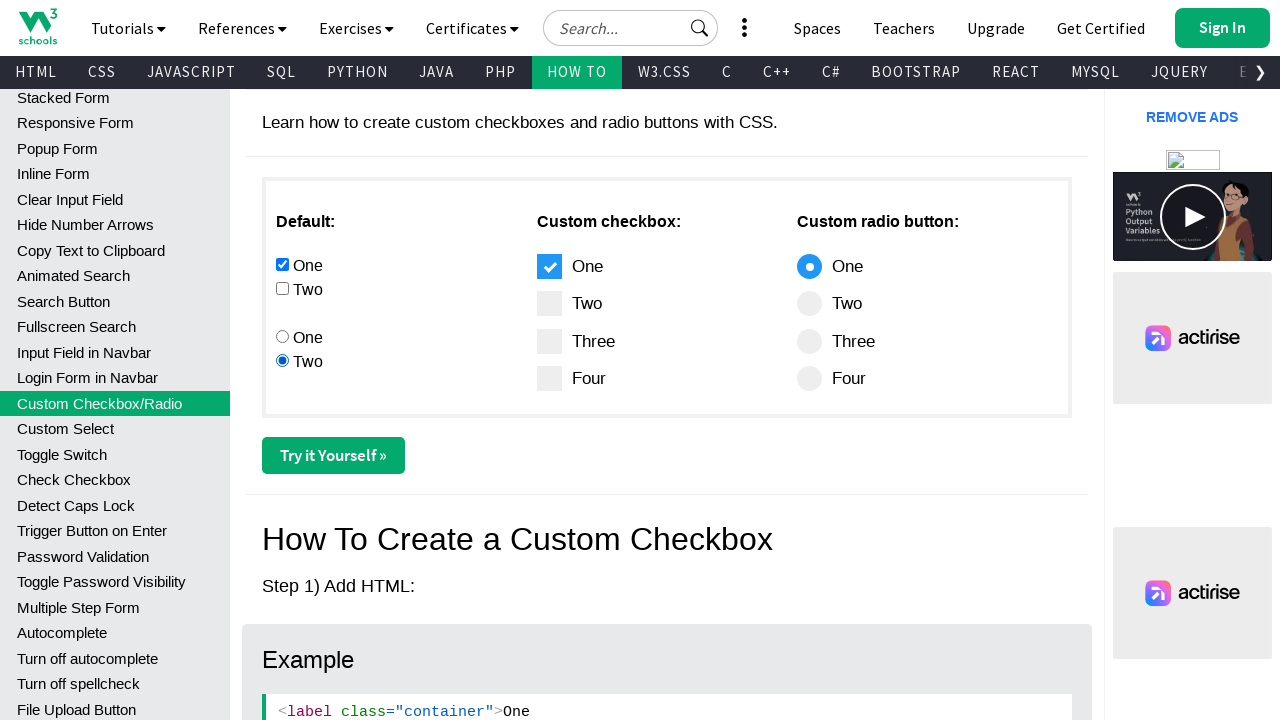

Clicked on the third radio button option at (282, 336) on xpath=//*[@id='main']/div[3]/div[1]/input[3]
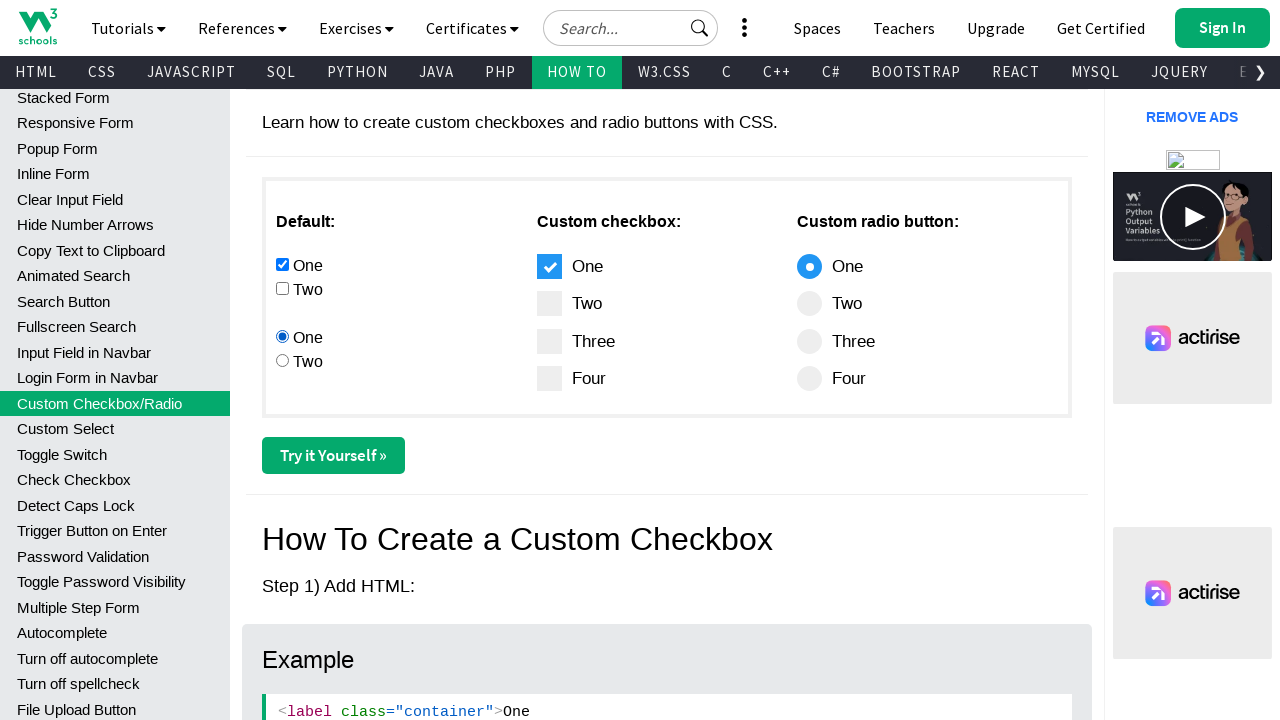

Waited 3 seconds for the action to complete
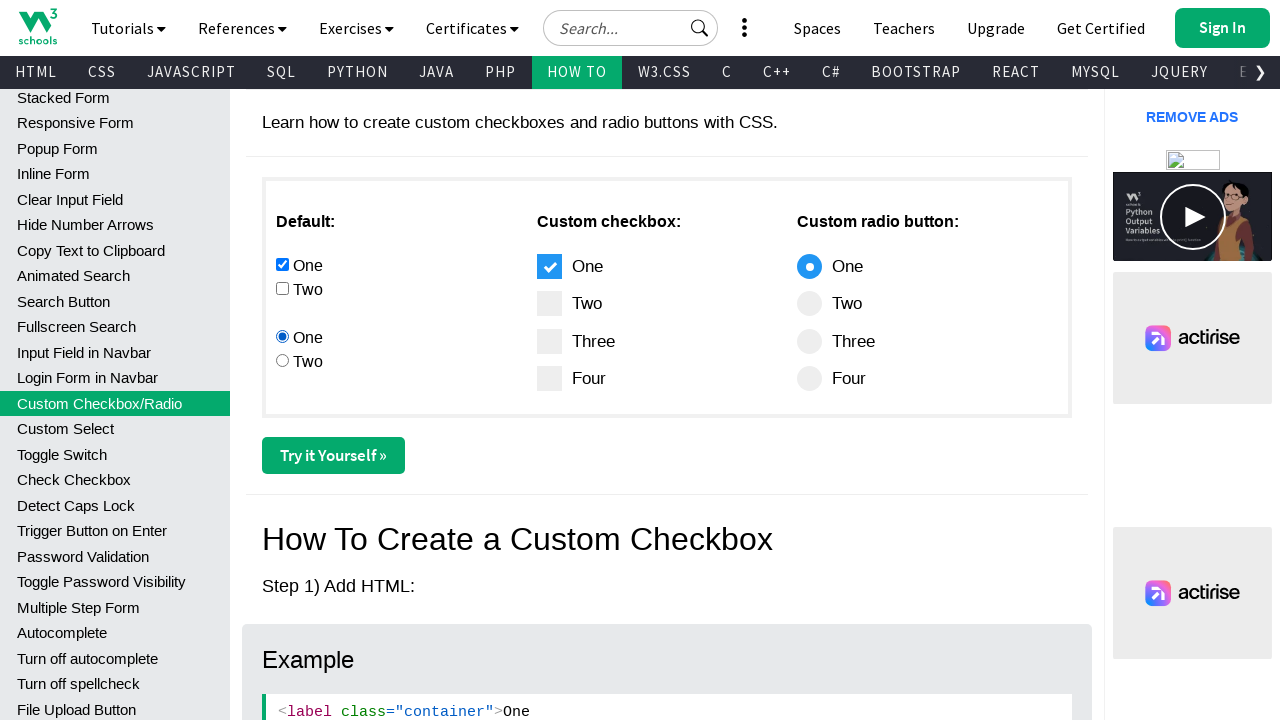

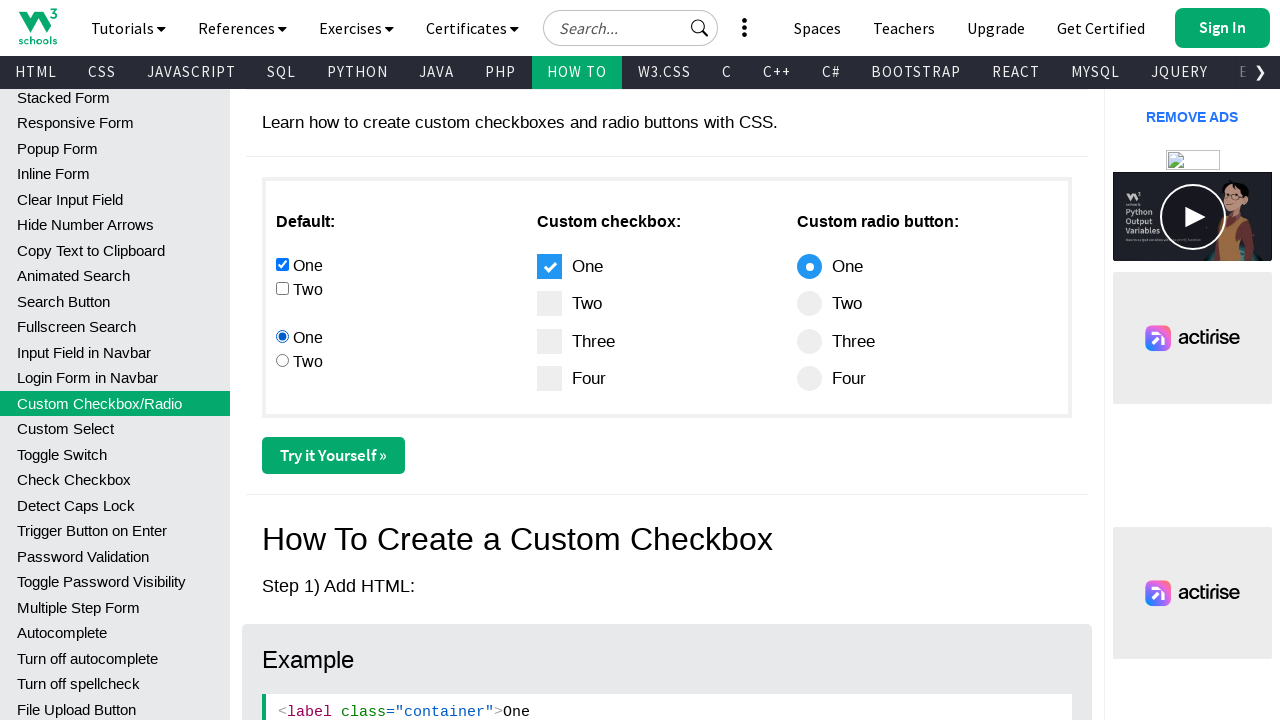